Tests JavaScript confirm alert handling by clicking a button that triggers a confirmation dialog and accepting it

Starting URL: https://demoqa.com/alerts

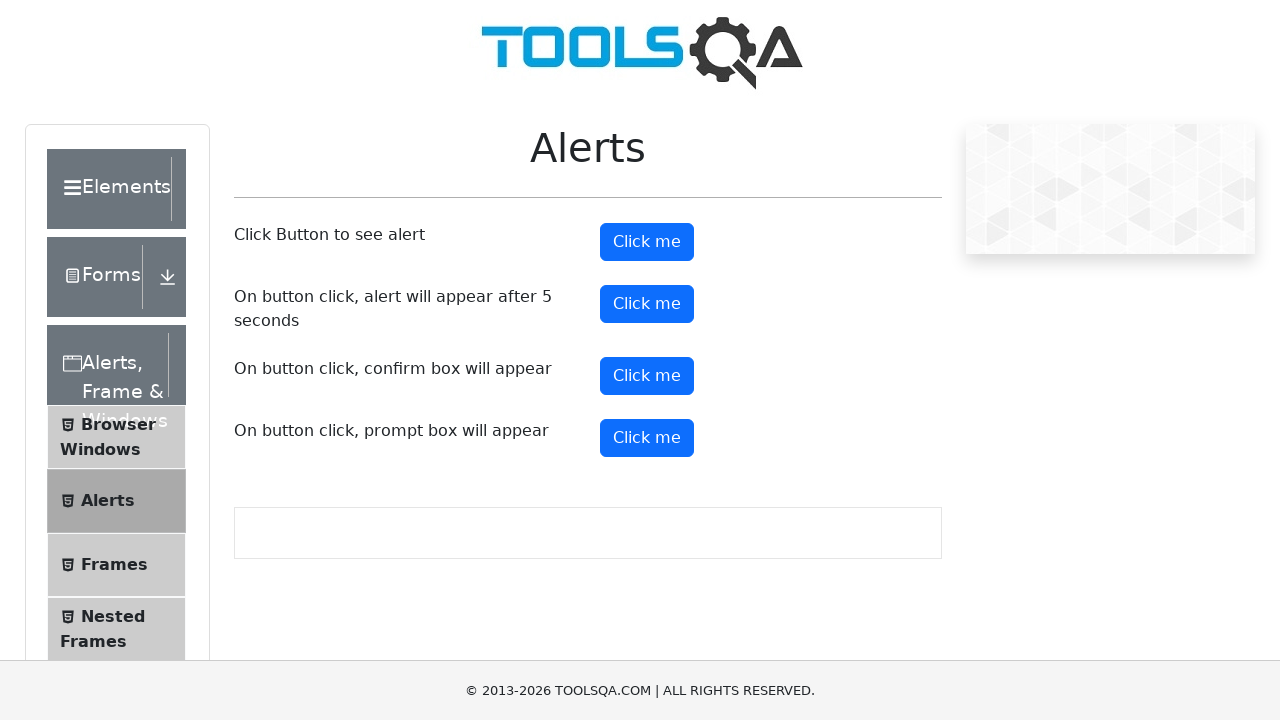

Clicked the confirm button to trigger the confirmation dialog at (647, 376) on #confirmButton
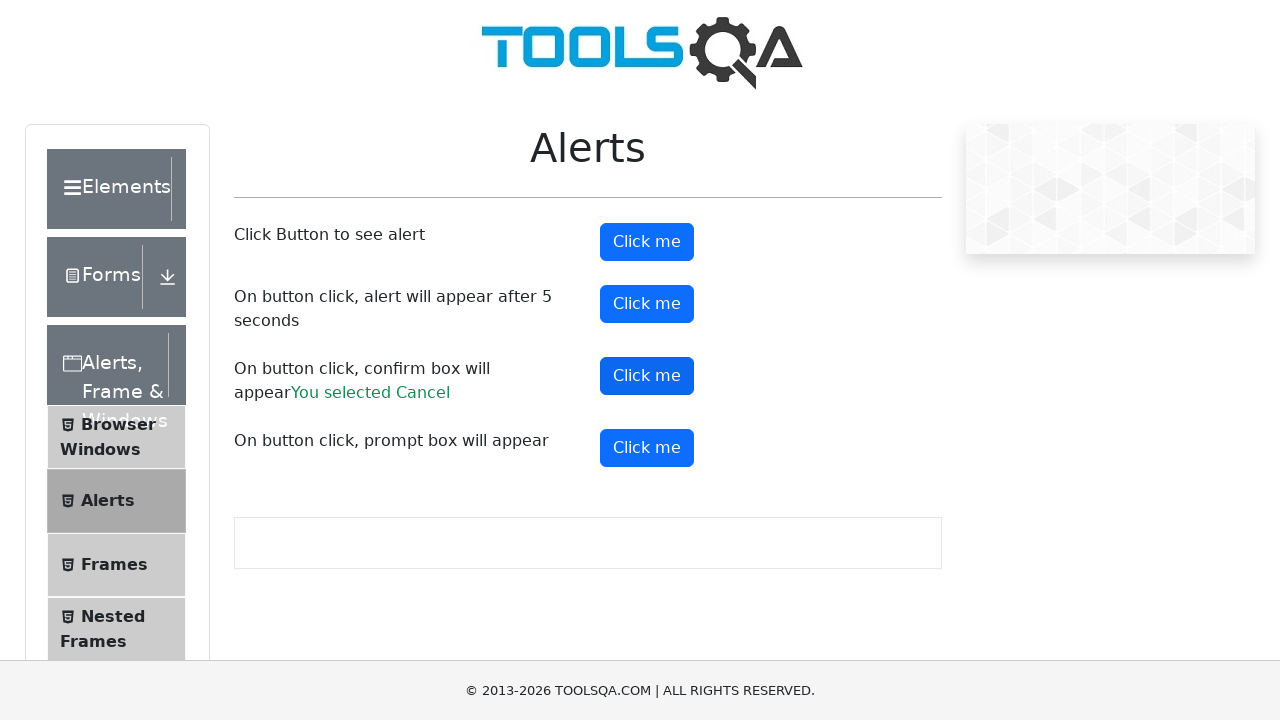

Set up dialog handler to accept confirmation
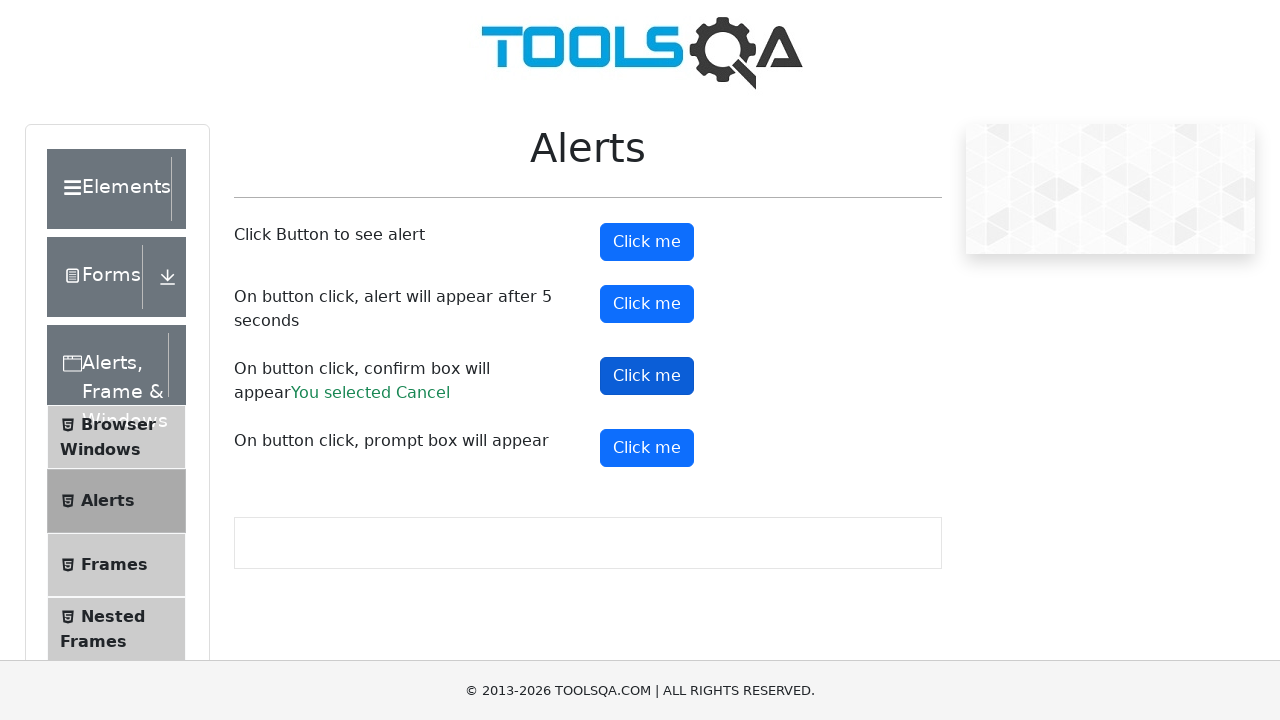

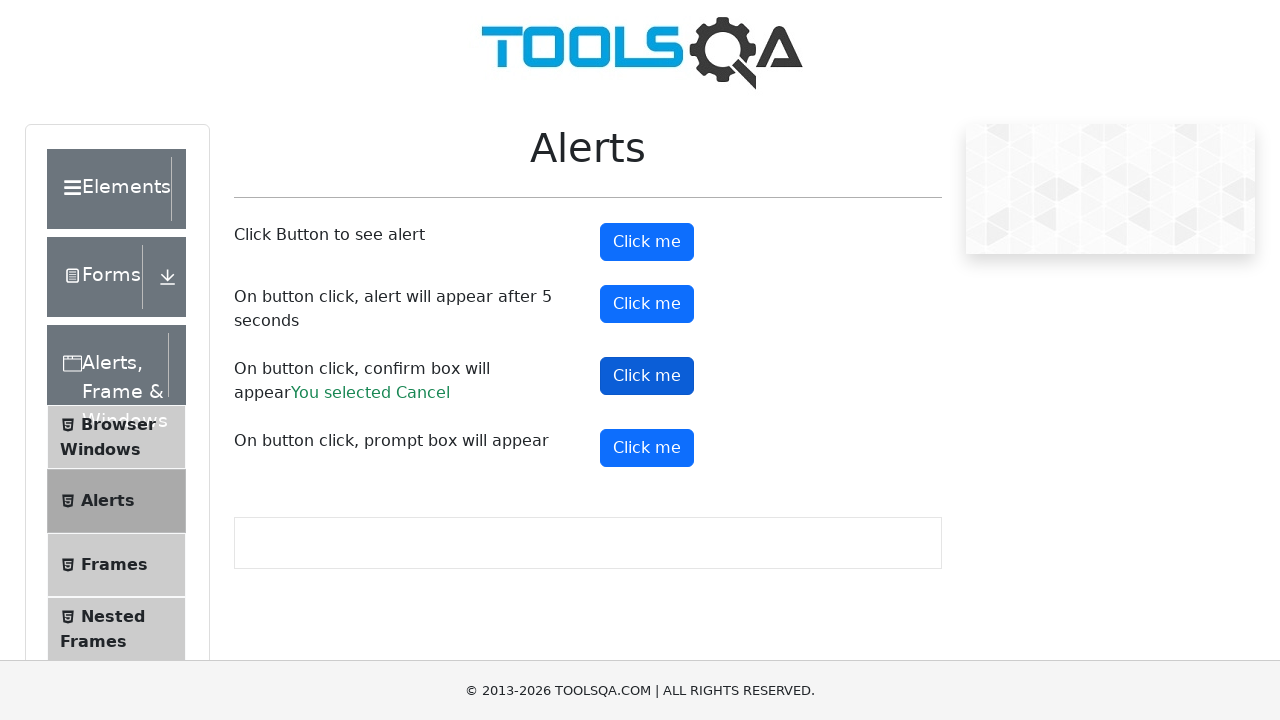